Navigates to jQuery UI draggable sortable demo page, switches to the demo iframe, and locates sortable elements for drag and drop interaction

Starting URL: https://jqueryui.com/draggable/#sortable

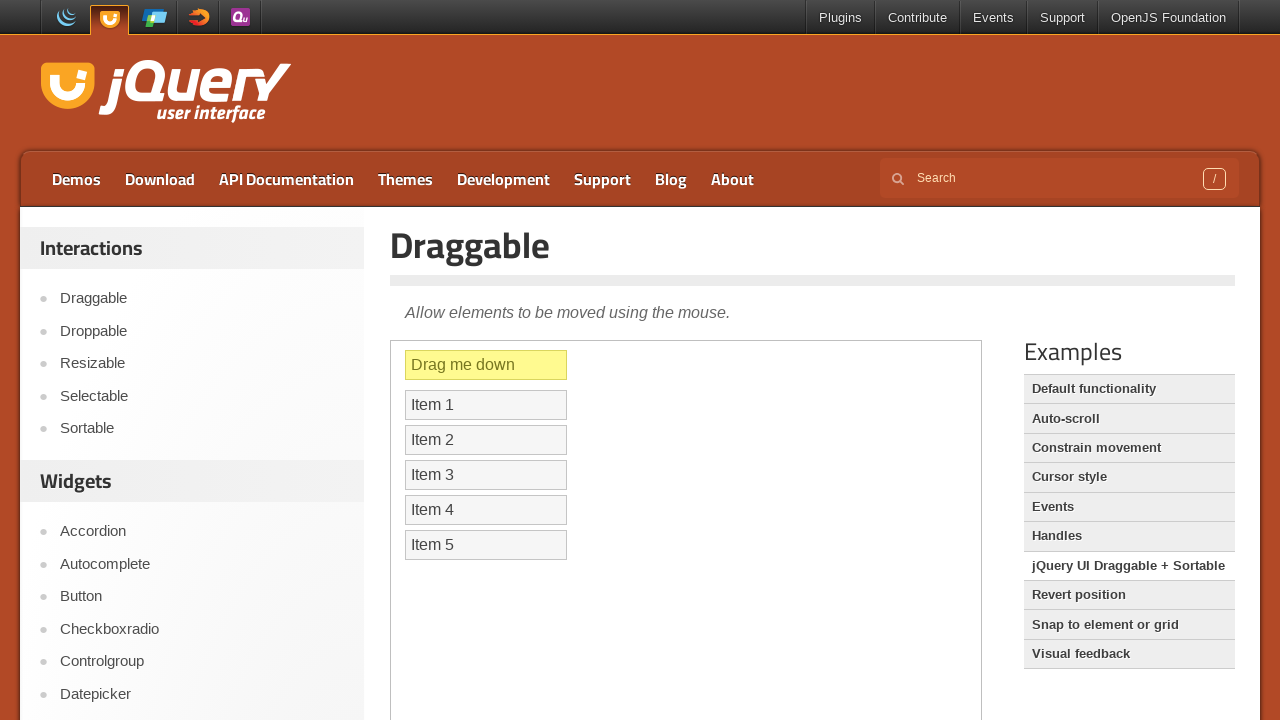

Navigated to jQuery UI draggable sortable demo page
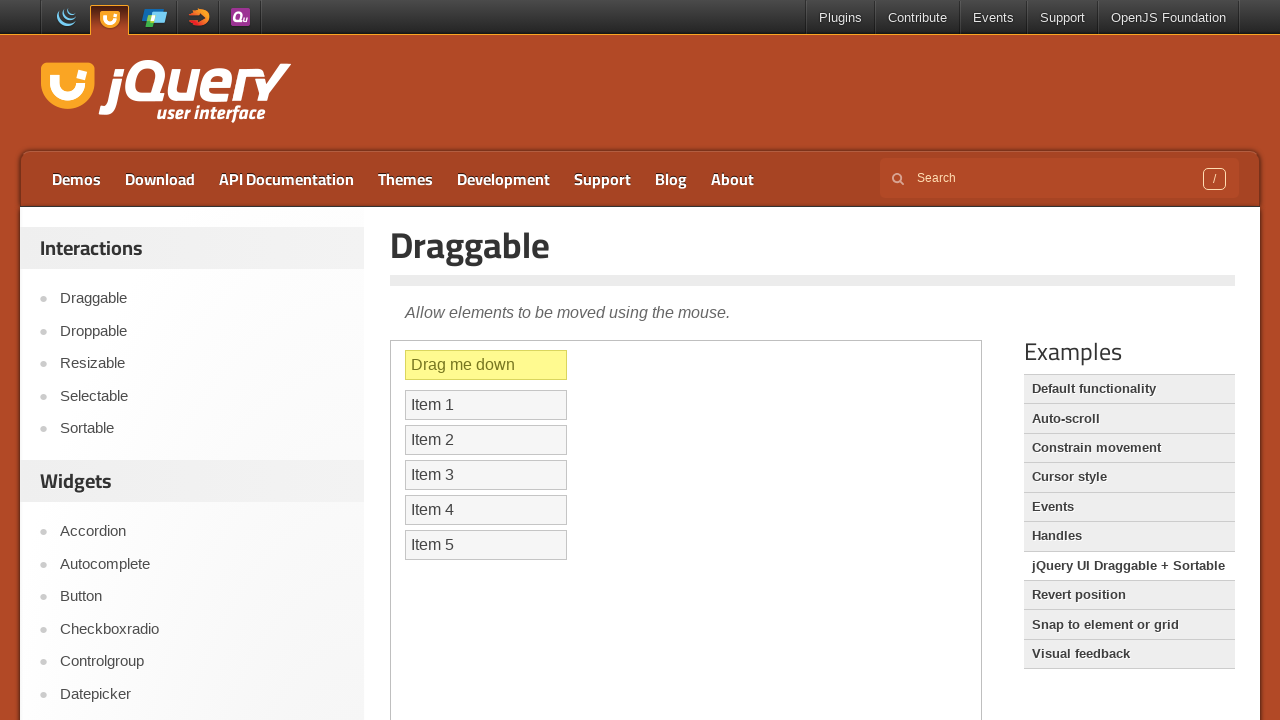

Located the demo iframe
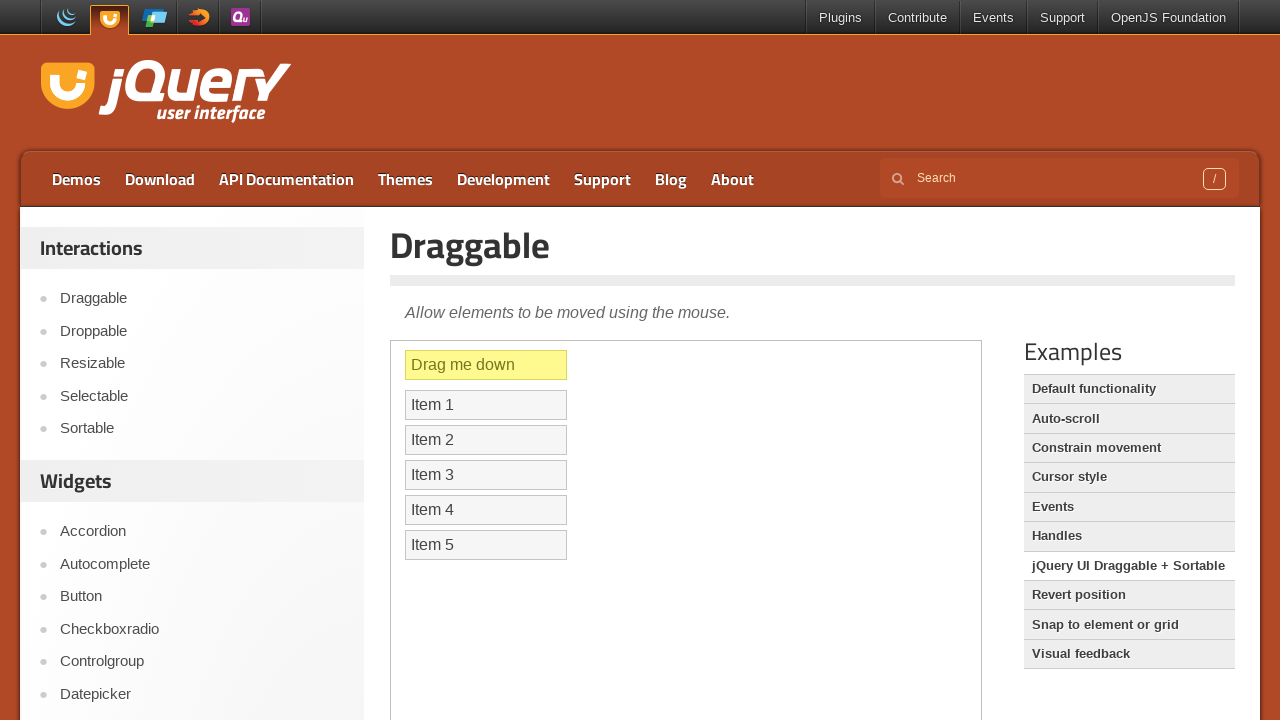

Sortable items became visible in the iframe
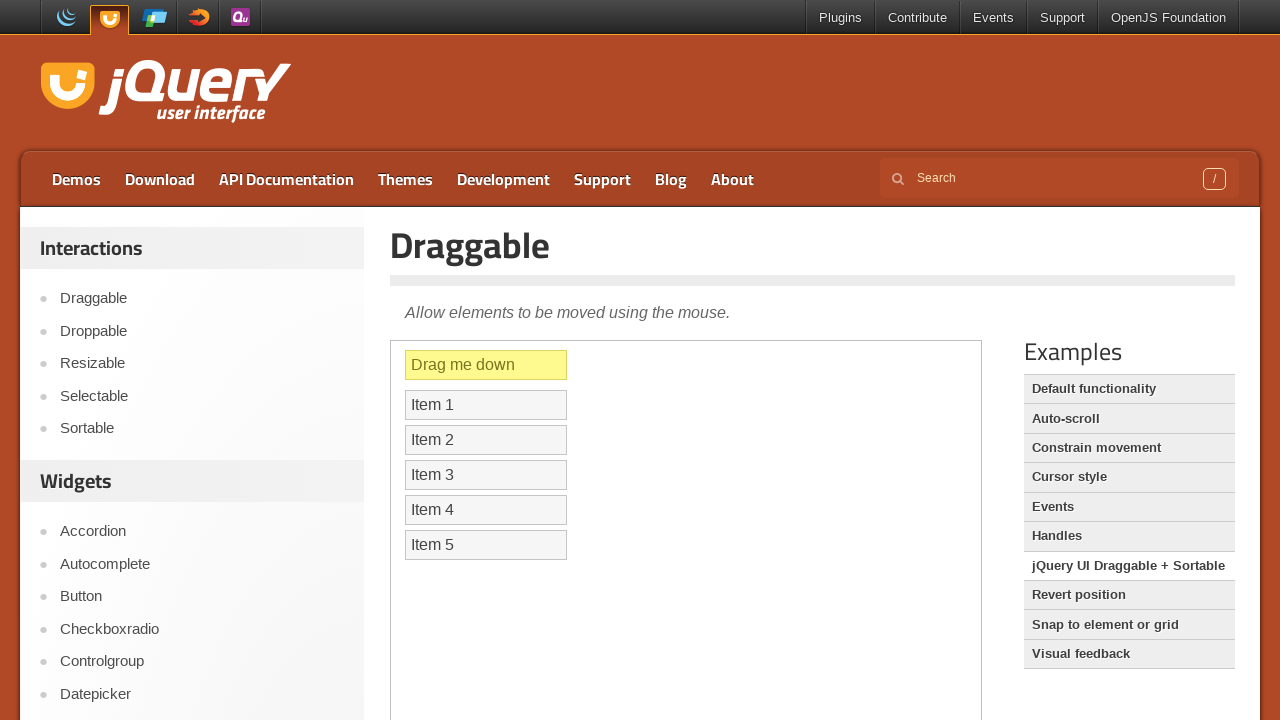

Located all sortable item elements
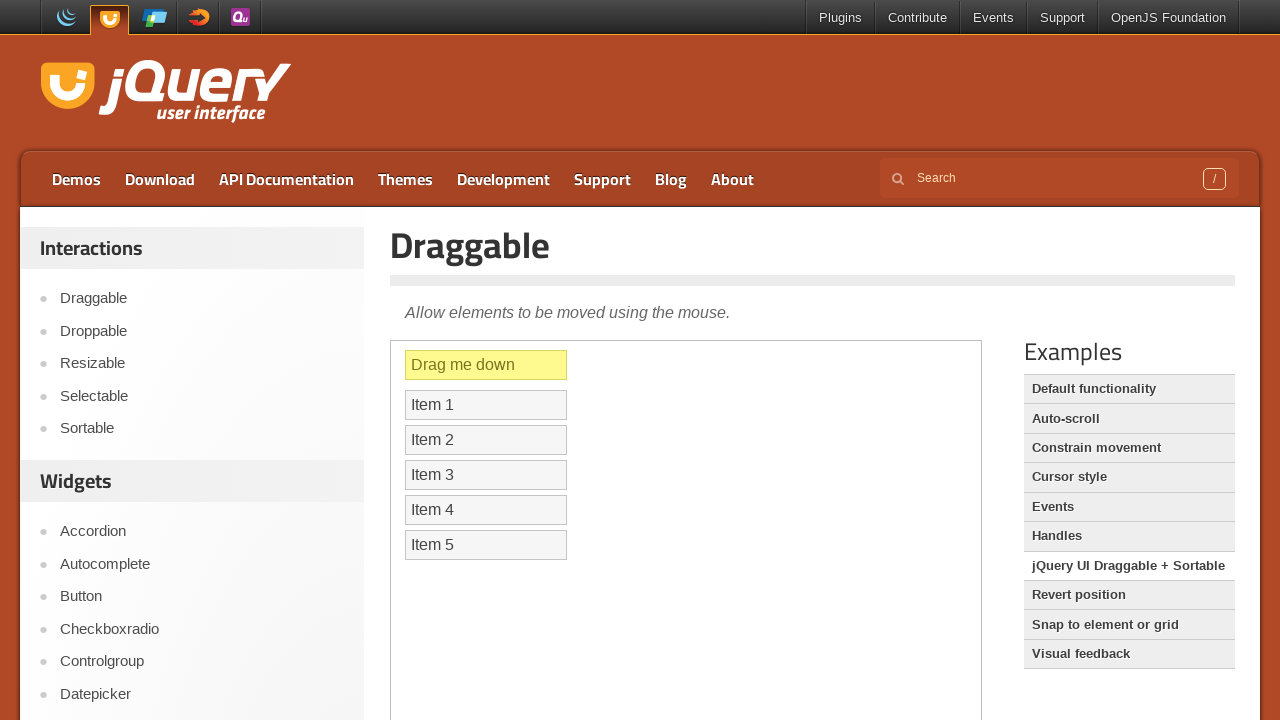

Selected the first sortable item
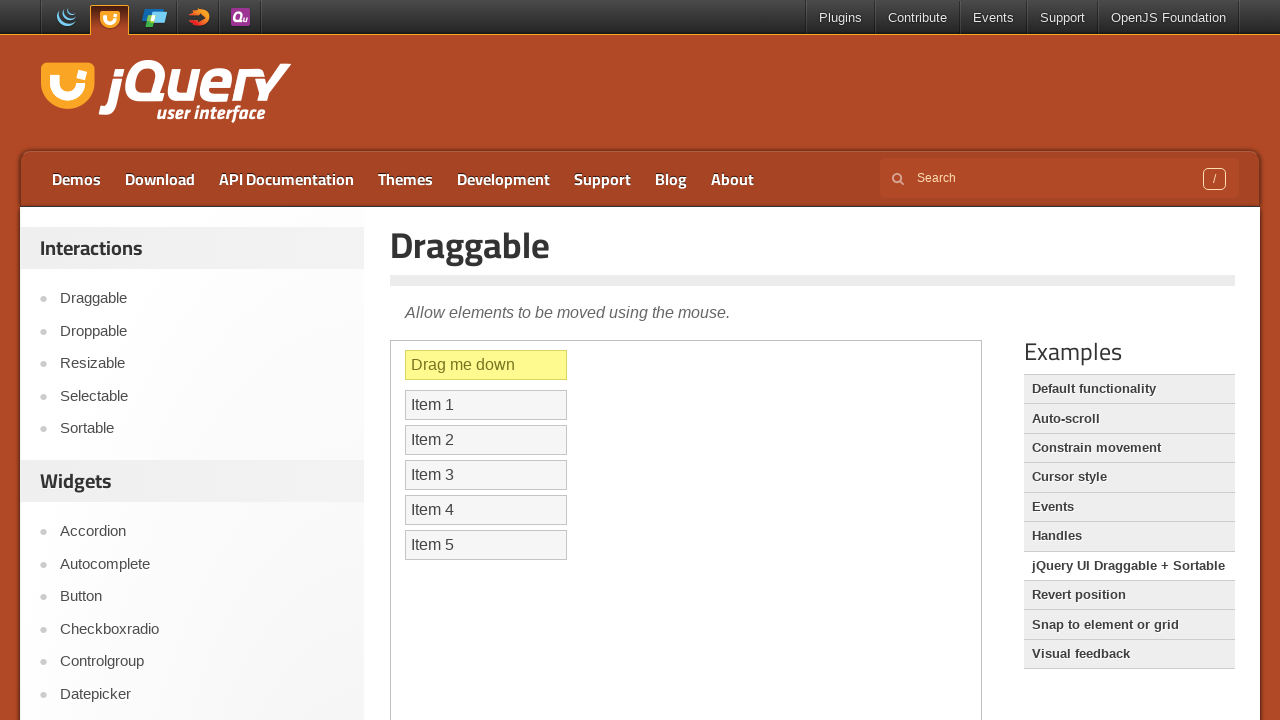

Selected the third sortable item as drag destination
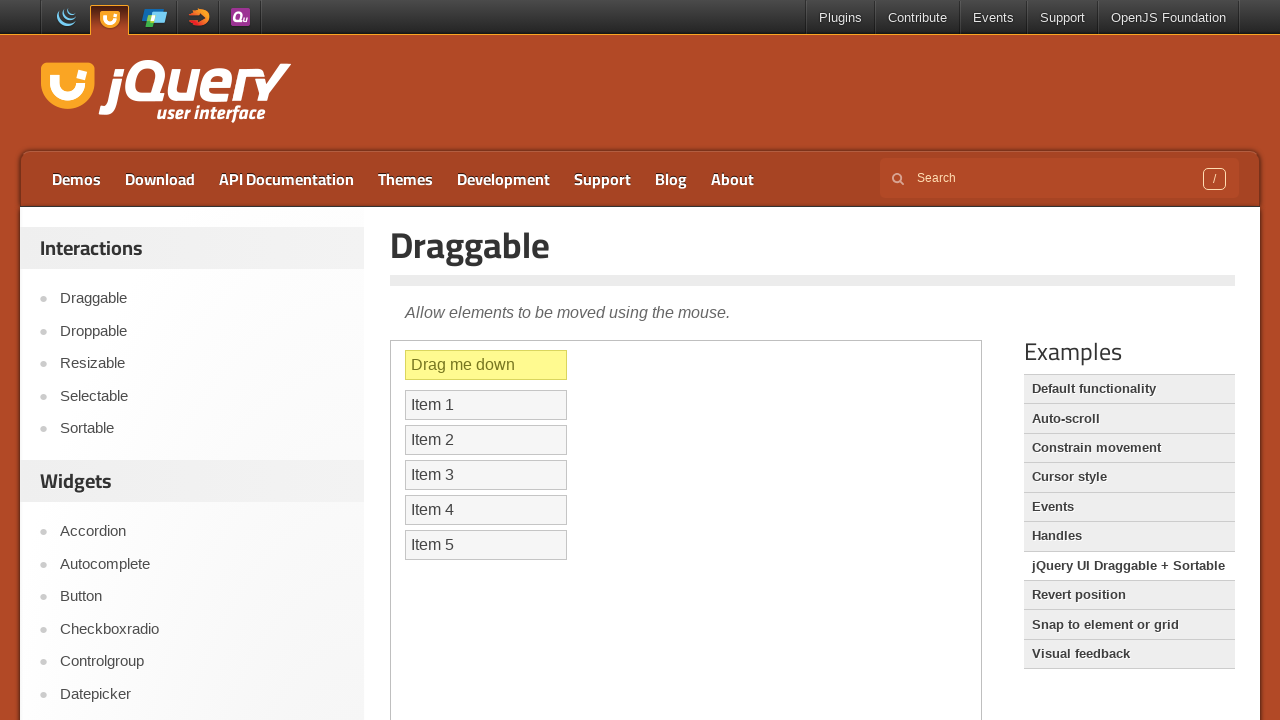

Dragged first item to third position at (486, 475)
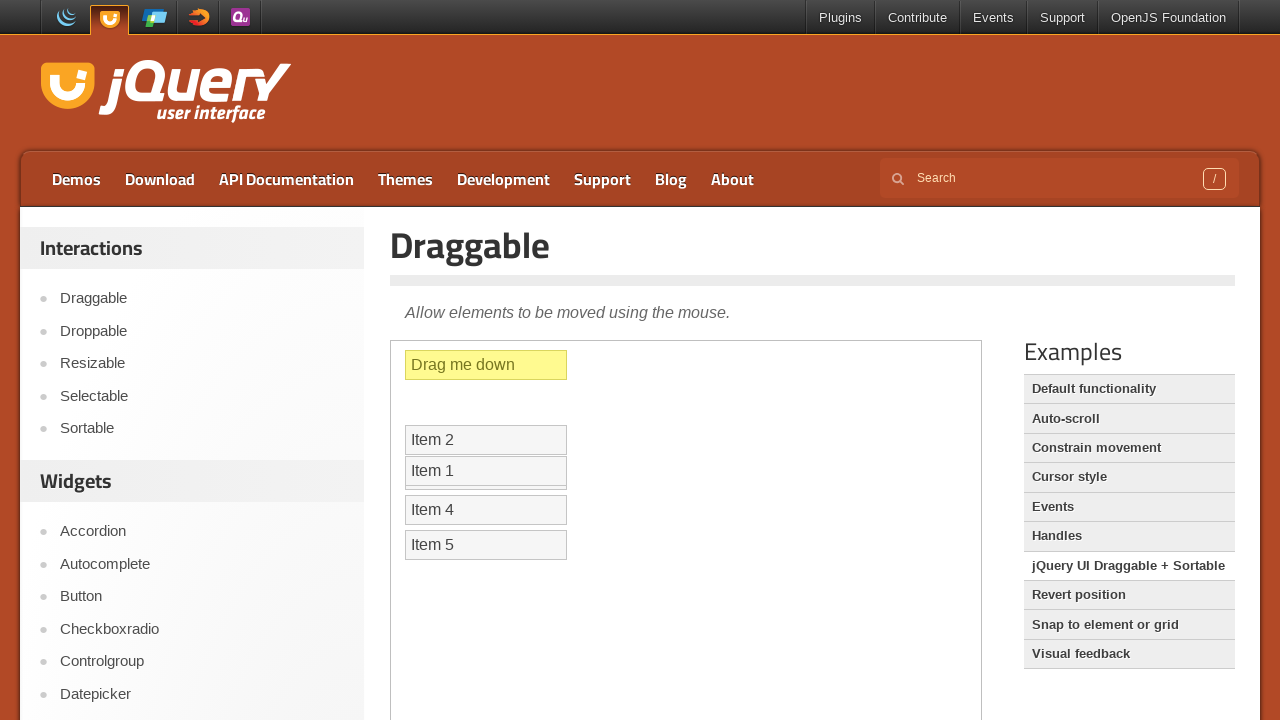

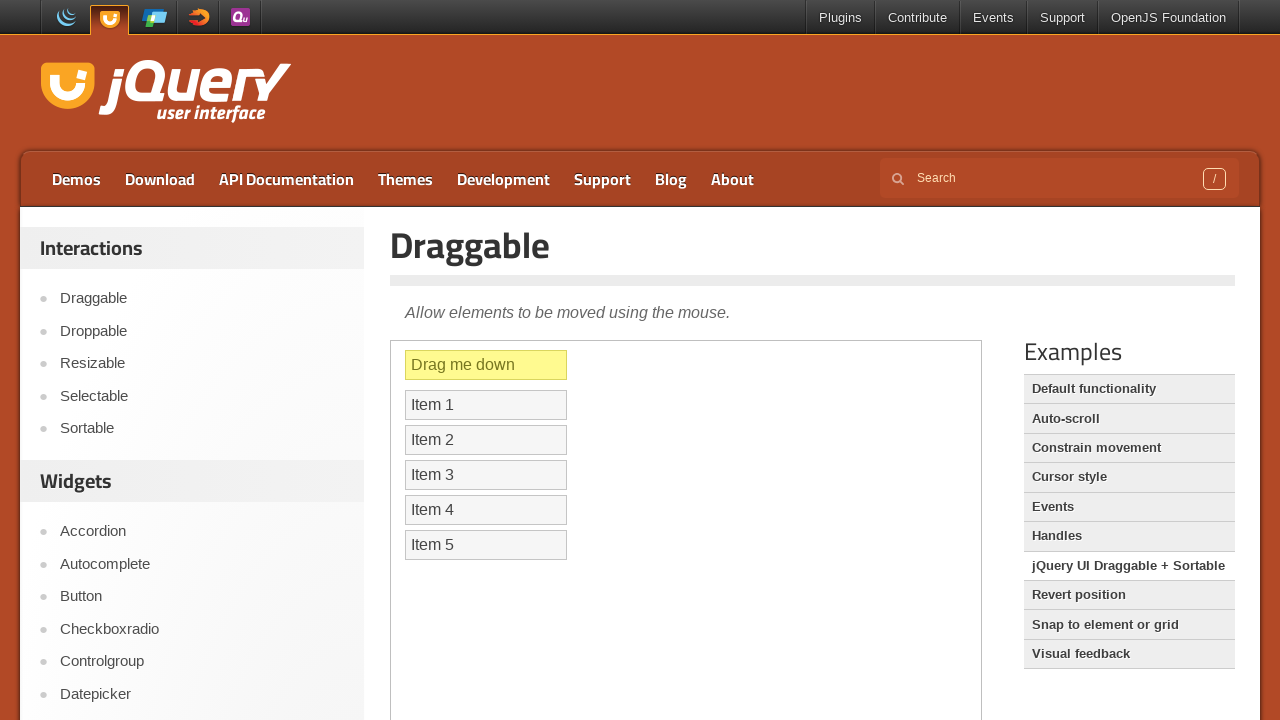